Tests checkbox interaction by checking unchecked boxes on the page

Starting URL: http://the-internet.herokuapp.com/checkboxes

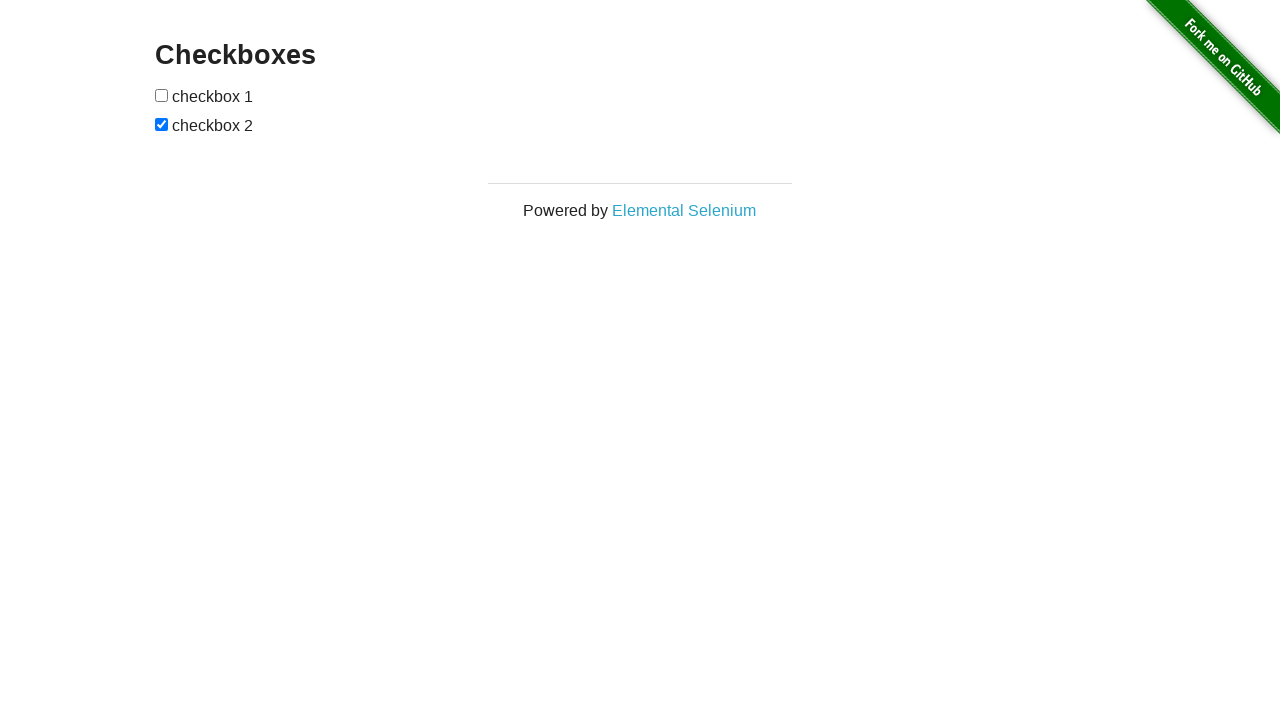

Located first checkbox element
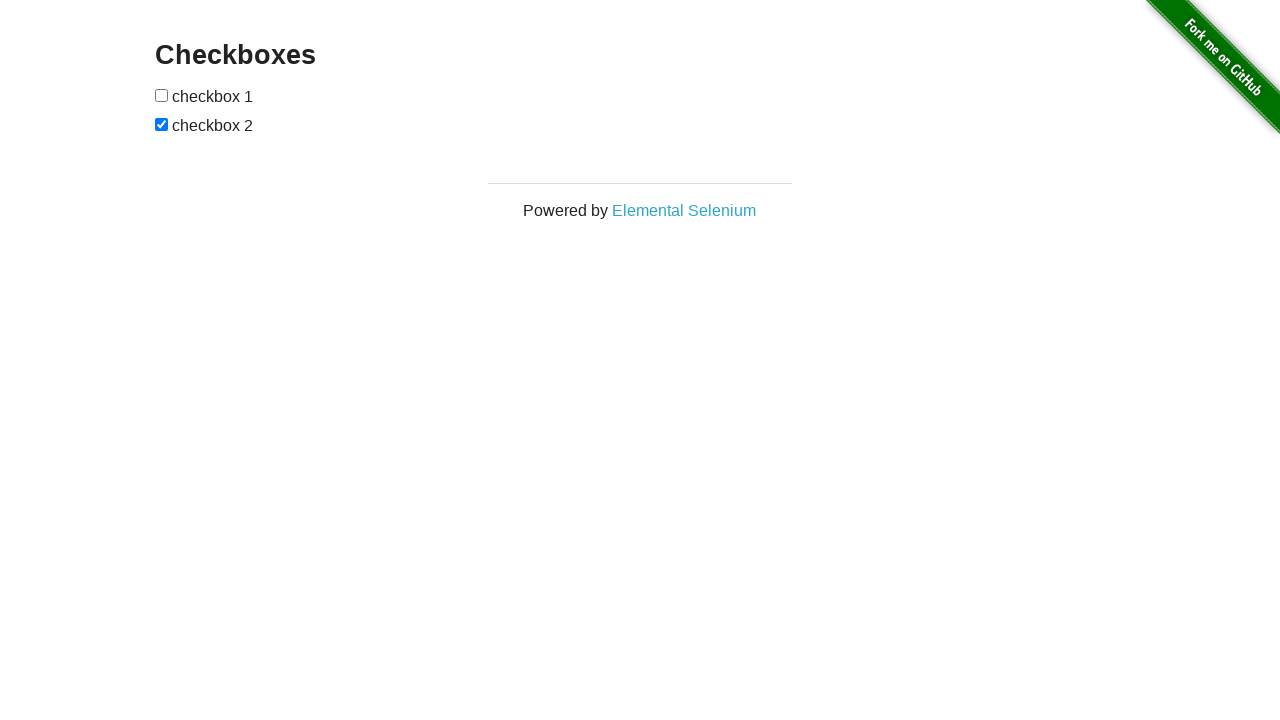

Verified first checkbox is not checked
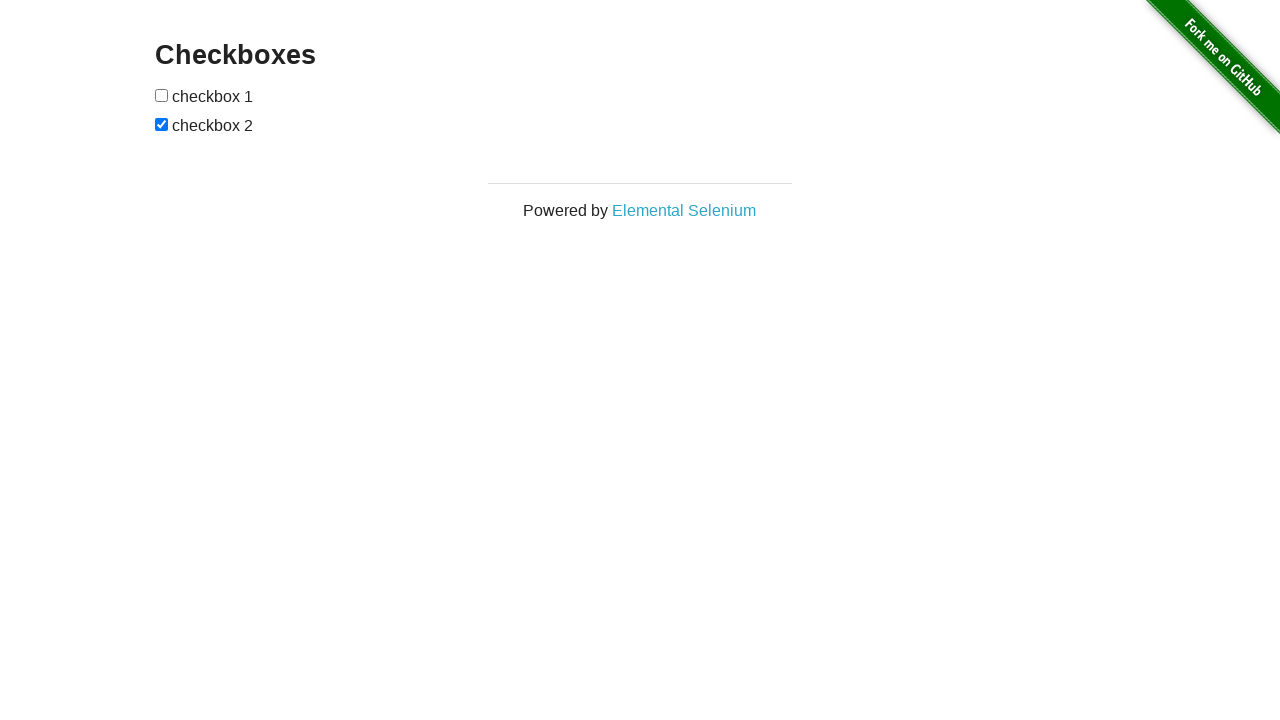

Checked first checkbox at (162, 95) on input[type='checkbox'] >> nth=0
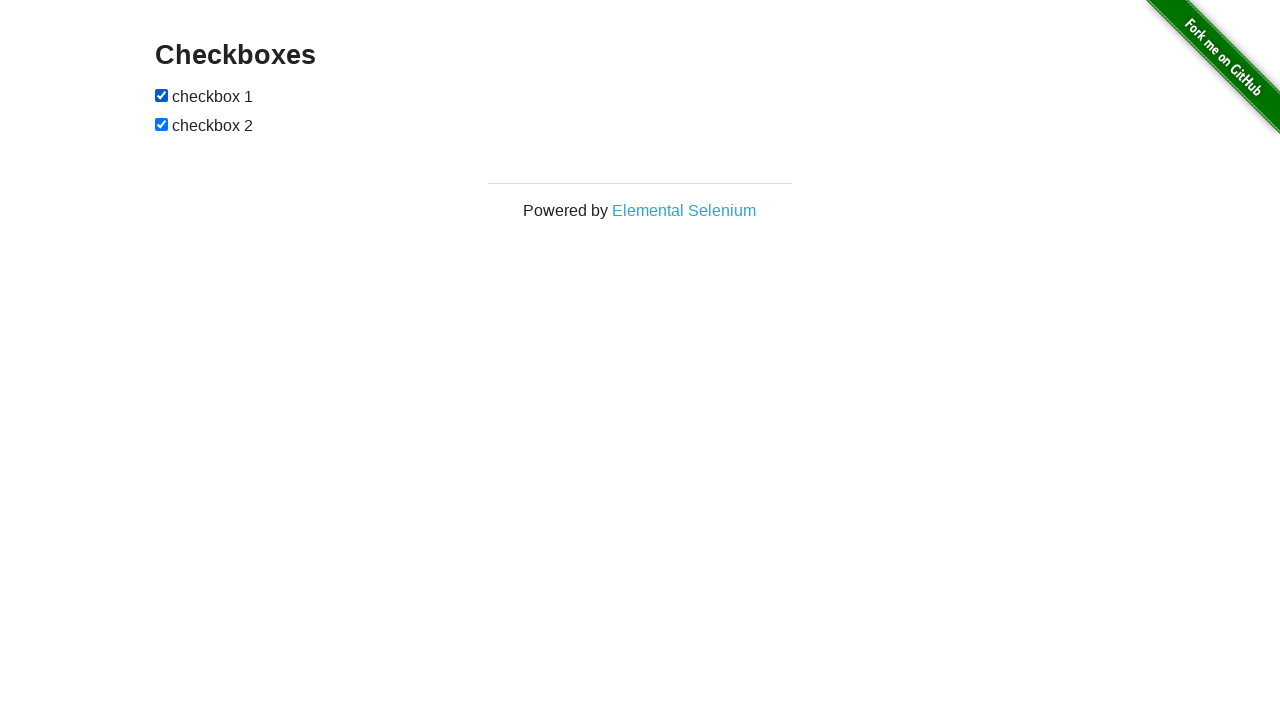

Located second checkbox element
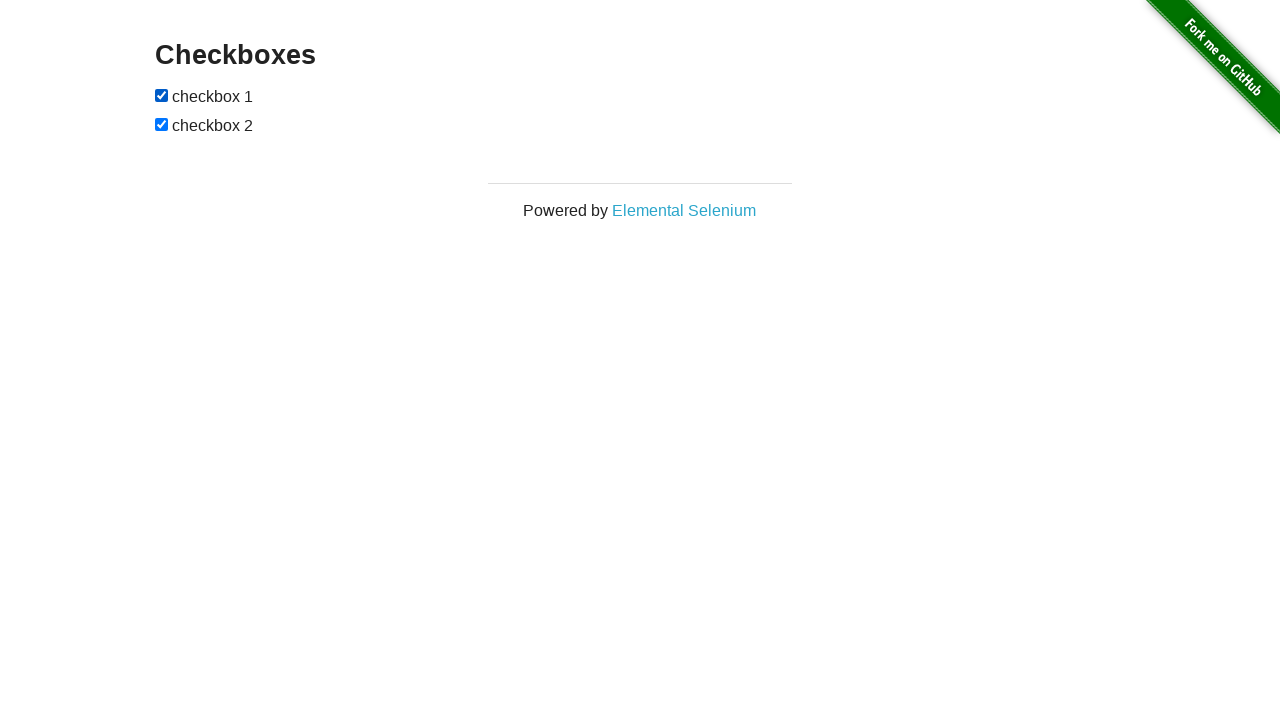

Second checkbox was already checked
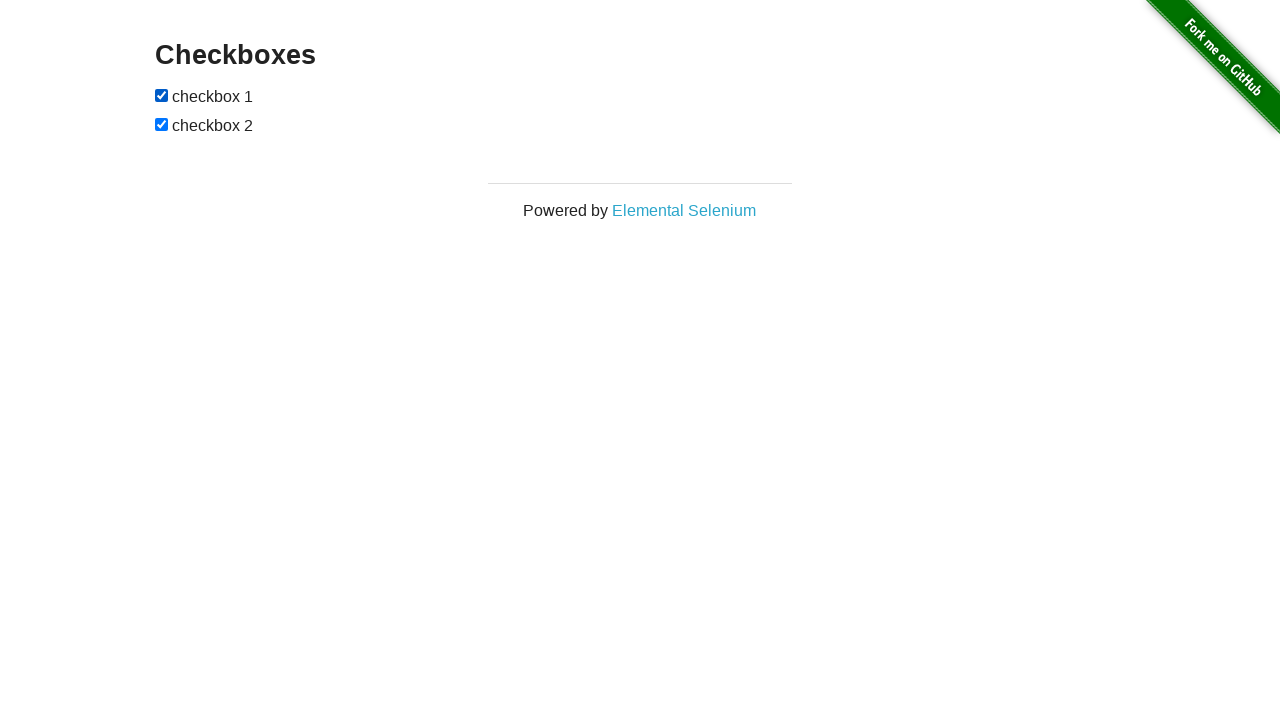

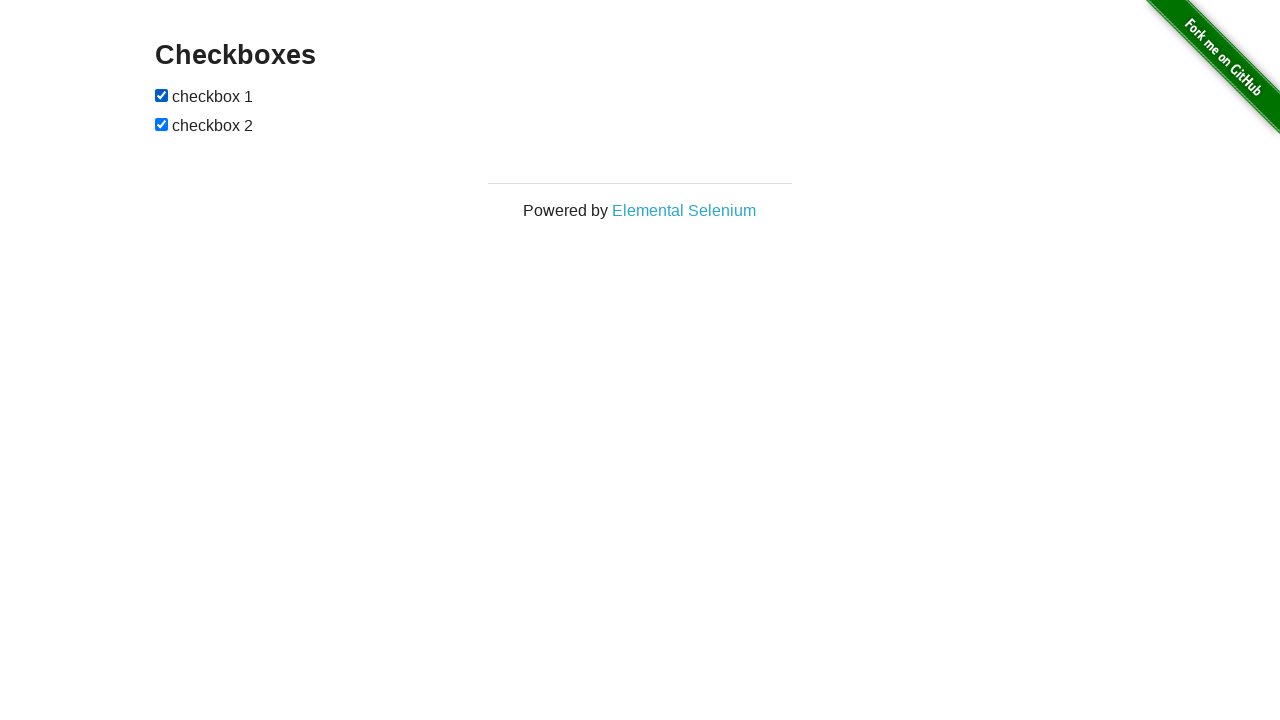